Tests clicking on a link by its text content on a UI testing playground site, navigating to the Dynamic ID example page.

Starting URL: http://uitestingplayground.com/

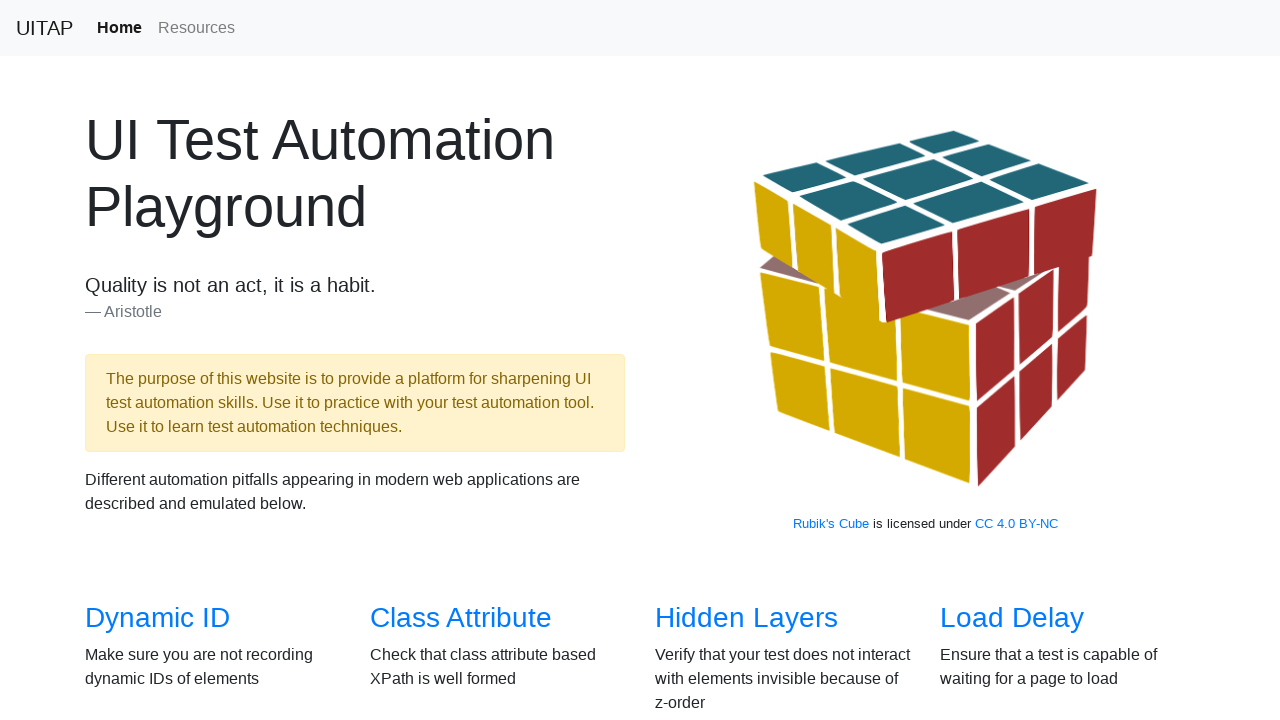

Navigated to UI Testing Playground homepage
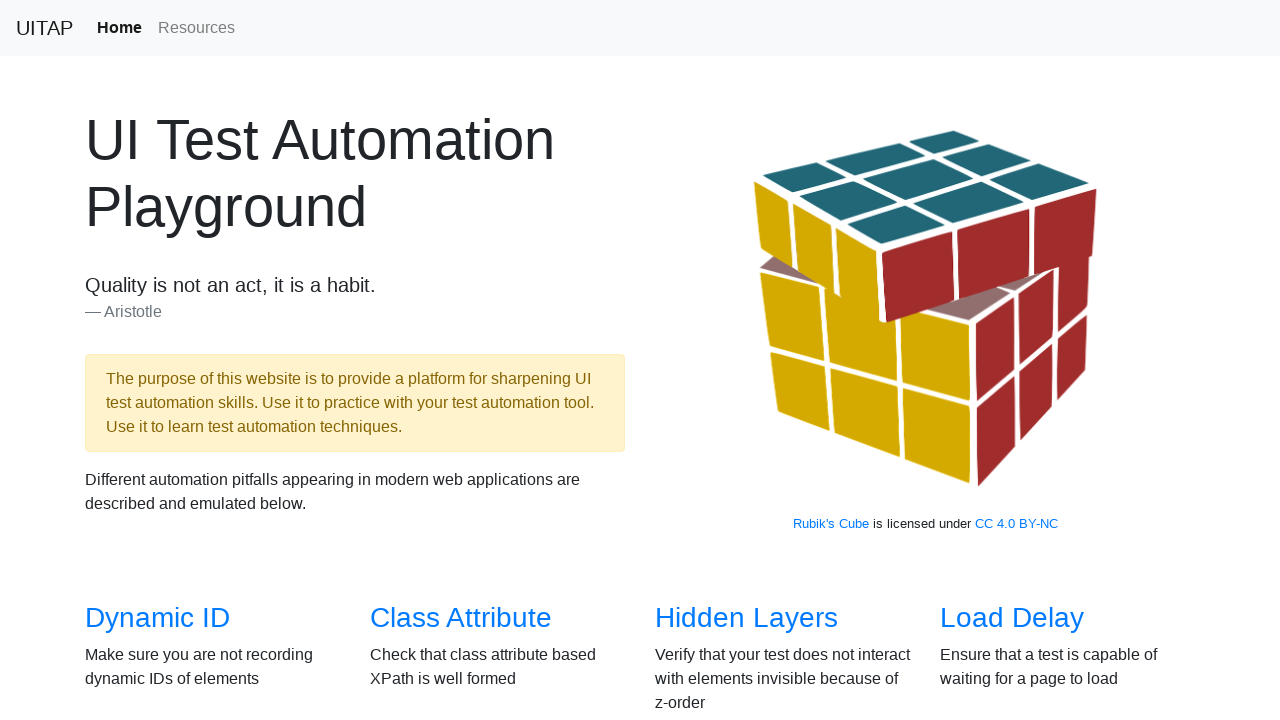

Clicked on the 'Dynamic ID' link to navigate to the Dynamic ID example page at (158, 618) on text=Dynamic ID
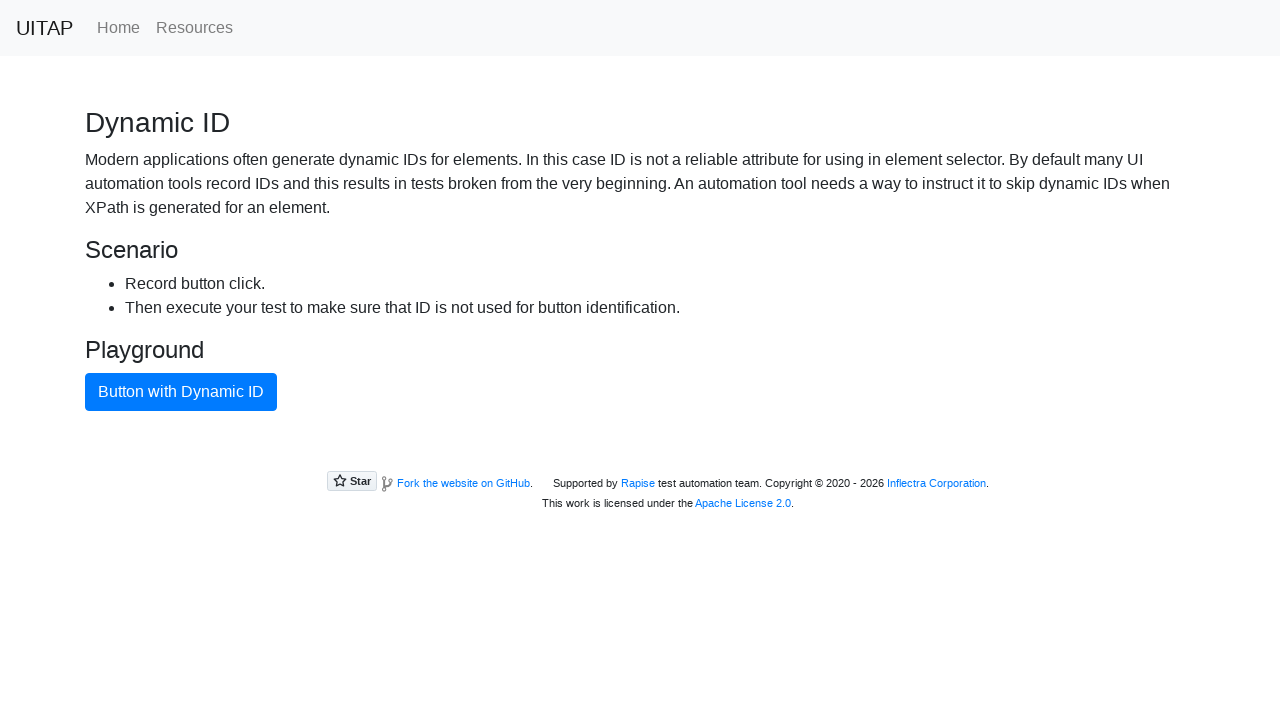

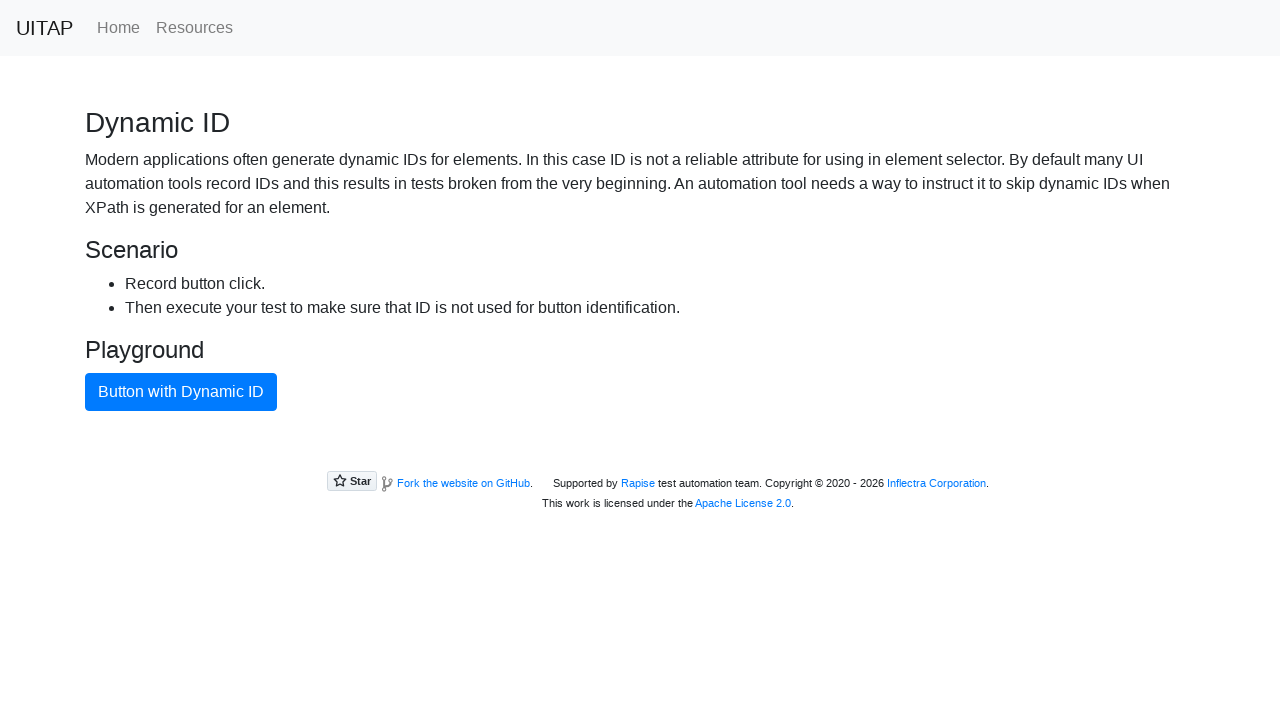